Tests dropdown menu functionality by selecting options using different methods: by value, by index, and by visible text on a demo dropdown page.

Starting URL: https://www.globalsqa.com/demo-site/select-dropdown-menu/

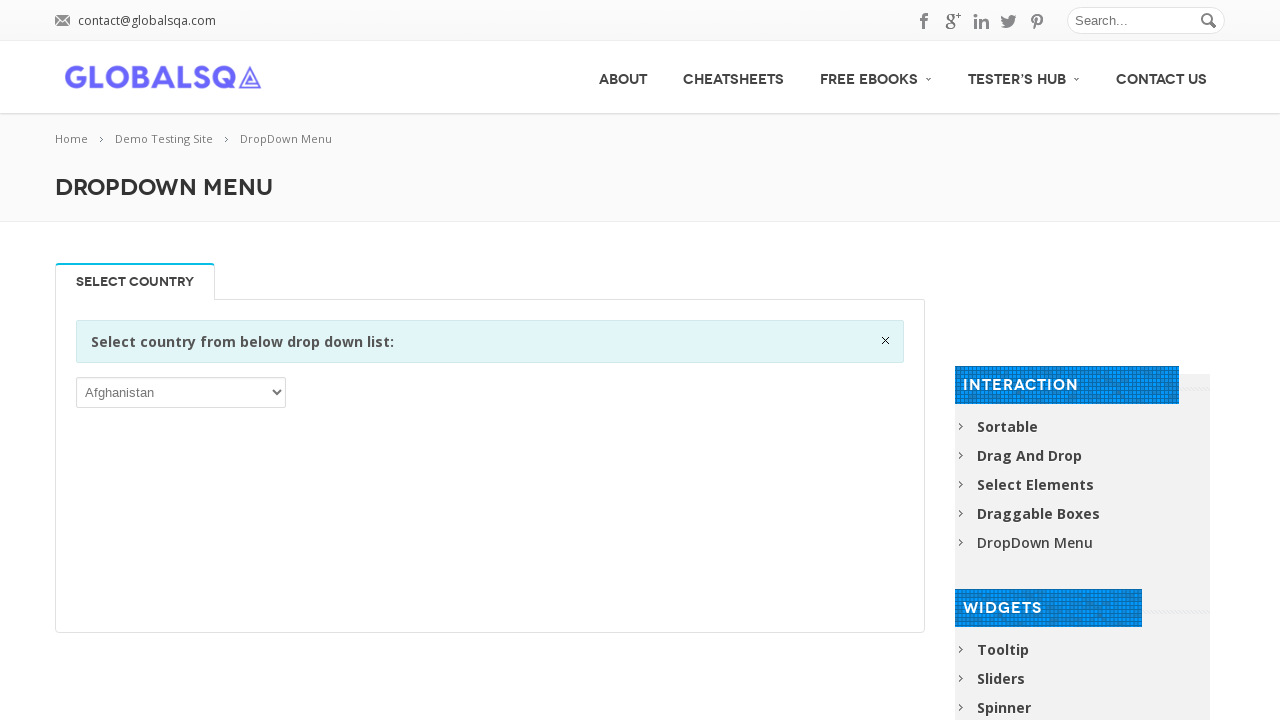

Selected dropdown option by value 'ATA' (Antarctica) on select
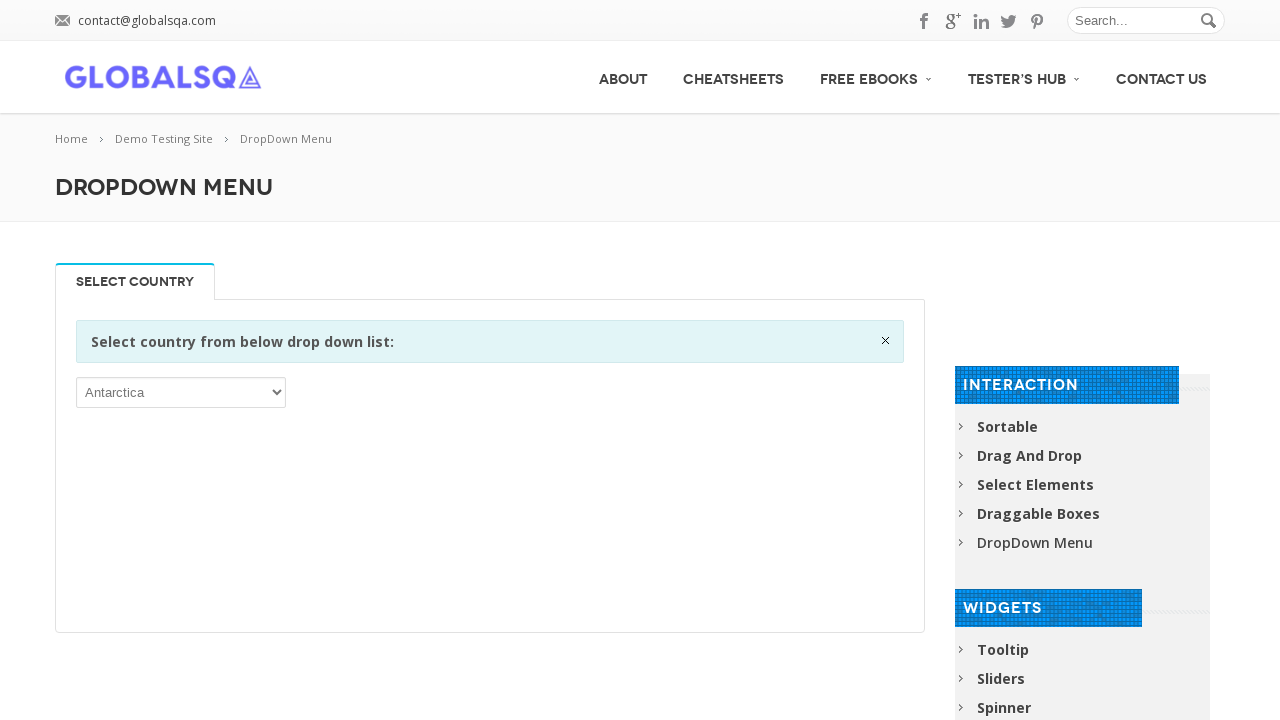

Selected dropdown option by index 3 on select
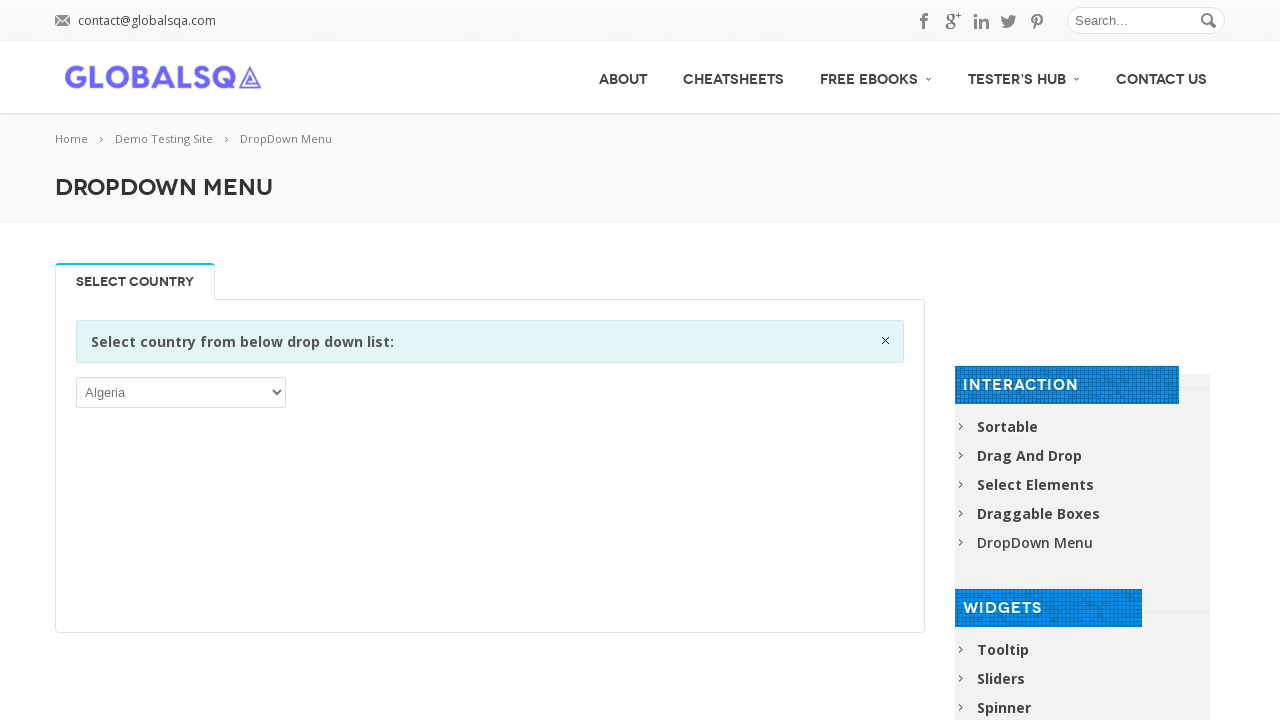

Selected dropdown option by visible text 'Australia' on select
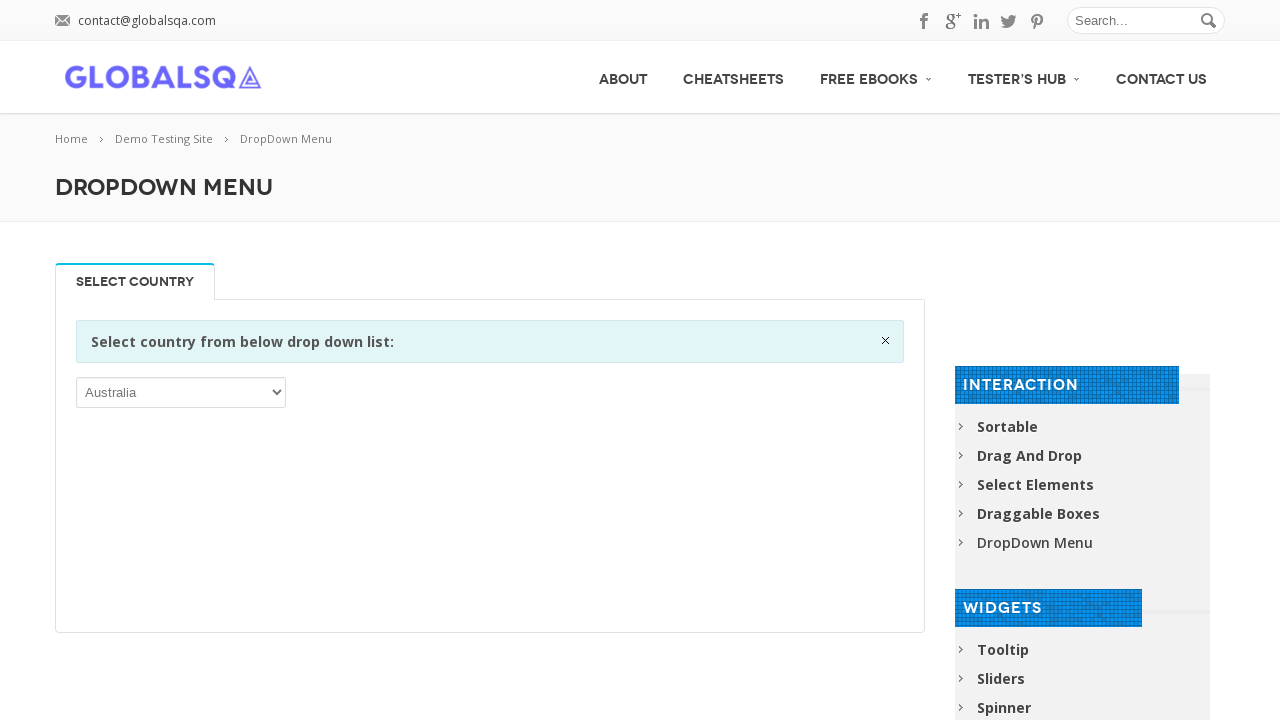

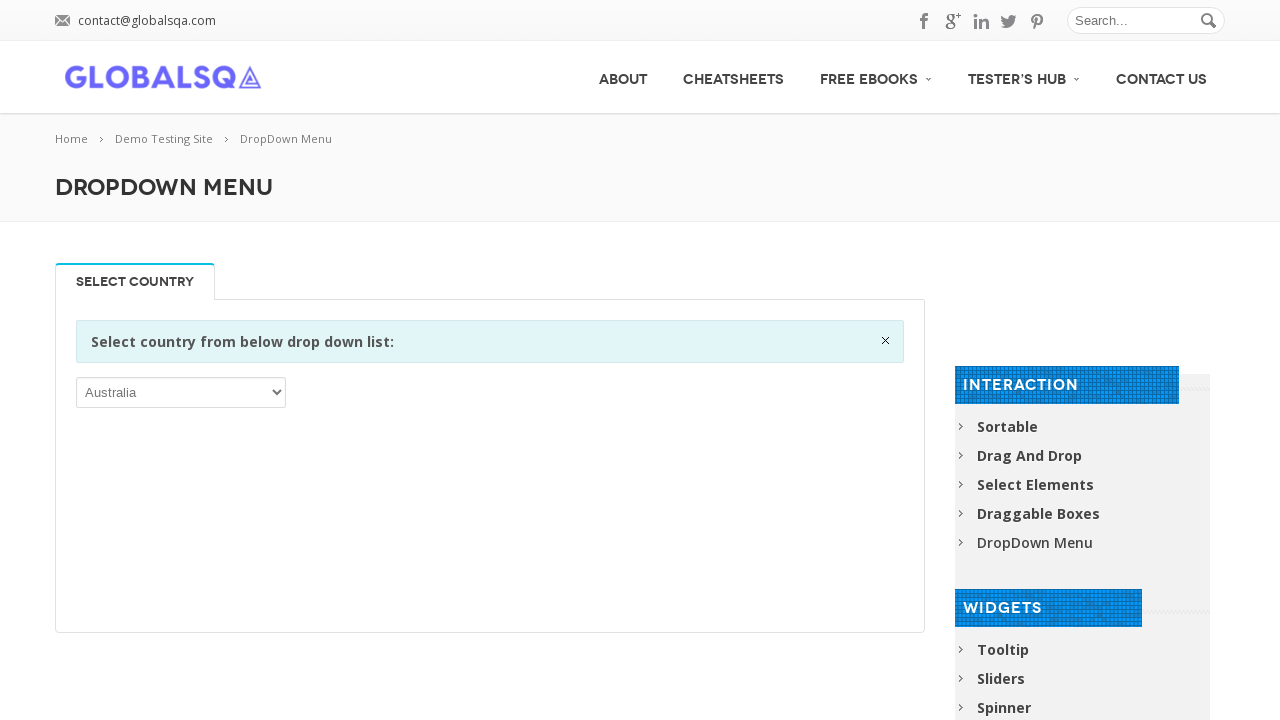